Tests e-commerce functionality by searching for products, adding a specific item to cart, and proceeding through checkout

Starting URL: https://rahulshettyacademy.com/seleniumPractise/#/

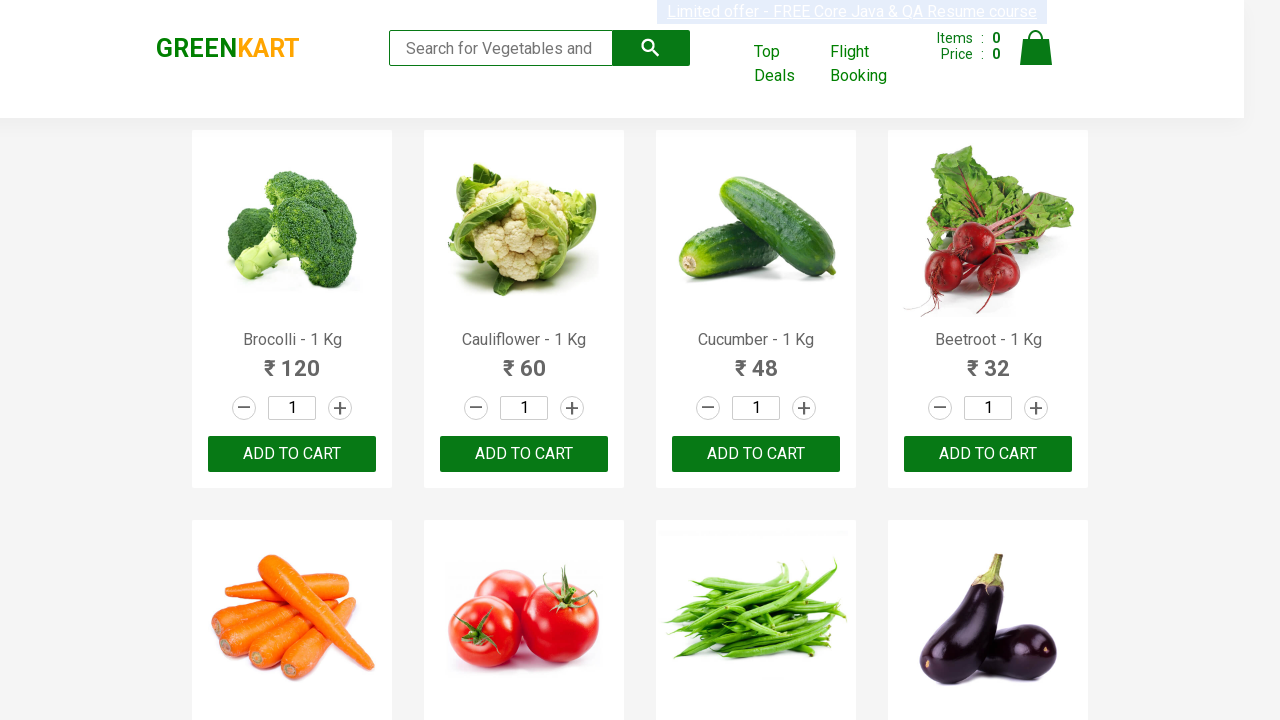

Filled search field with 'ca' to find products on .search-keyword
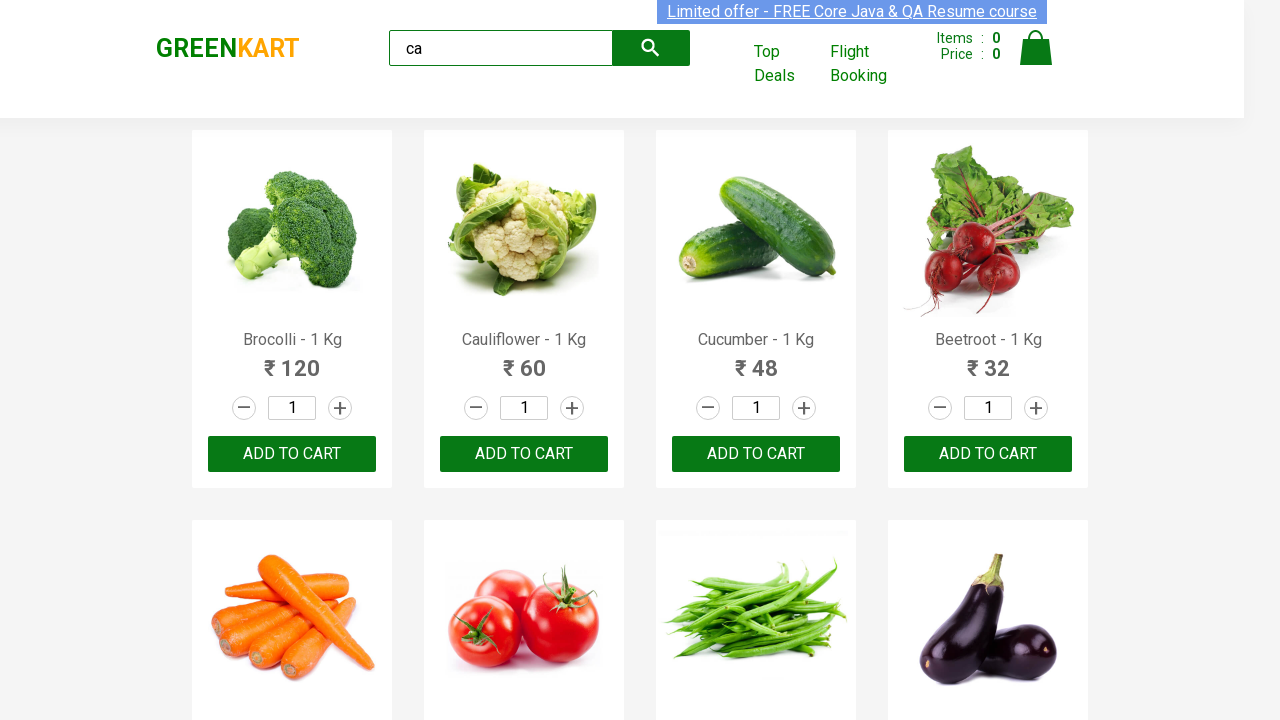

Waited 2 seconds for products to load
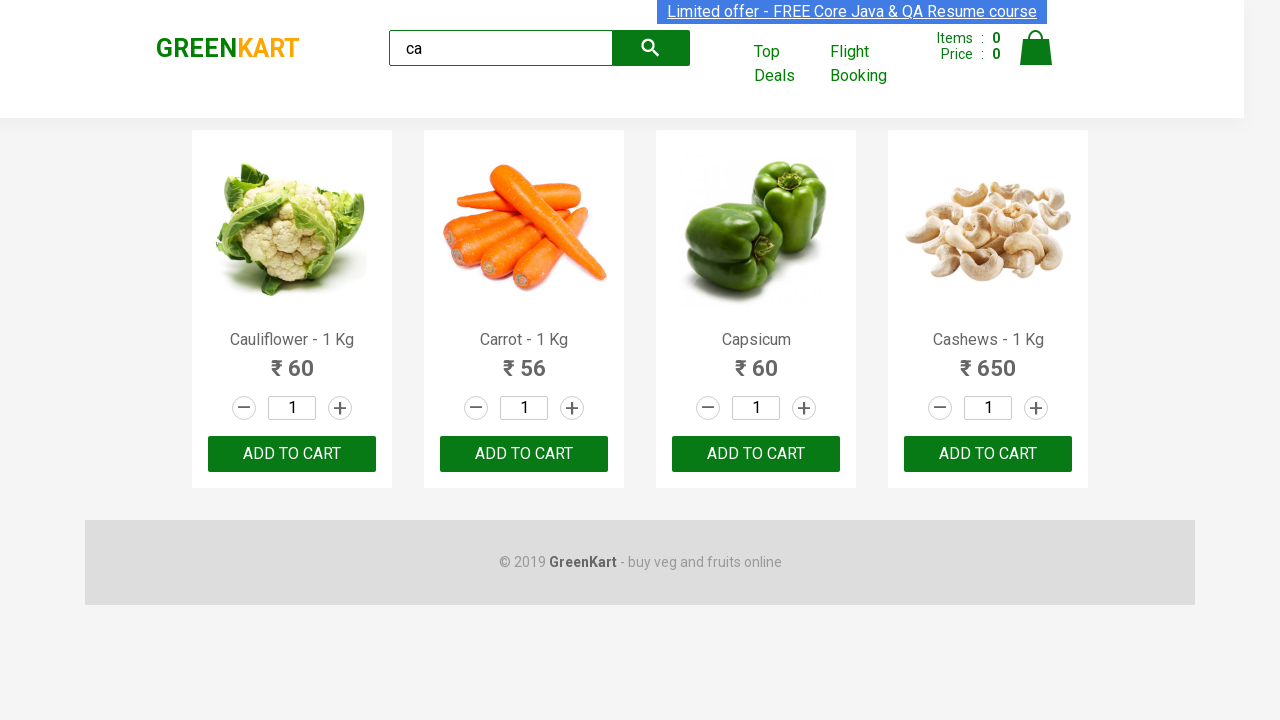

Found and clicked 'Add to Cart' button for Capsicum product at (756, 454) on .products .product >> nth=2 >> button
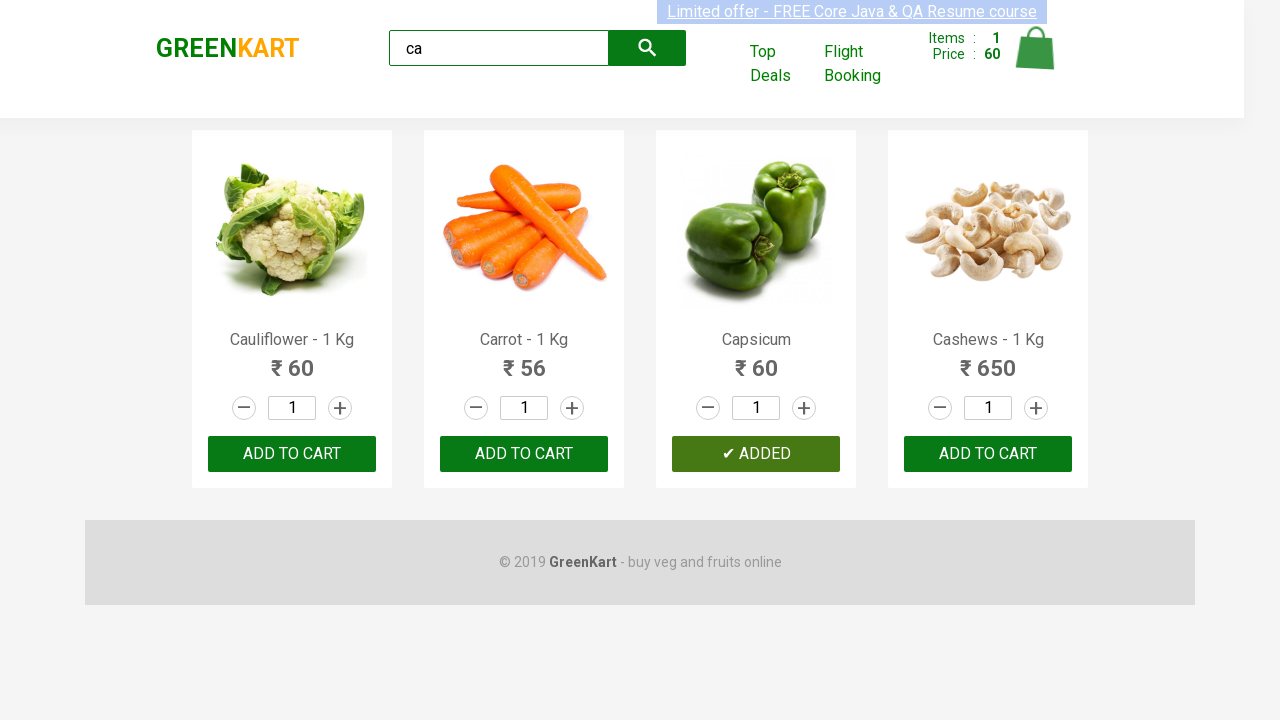

Clicked cart icon to view shopping cart at (1036, 48) on .cart-icon > img
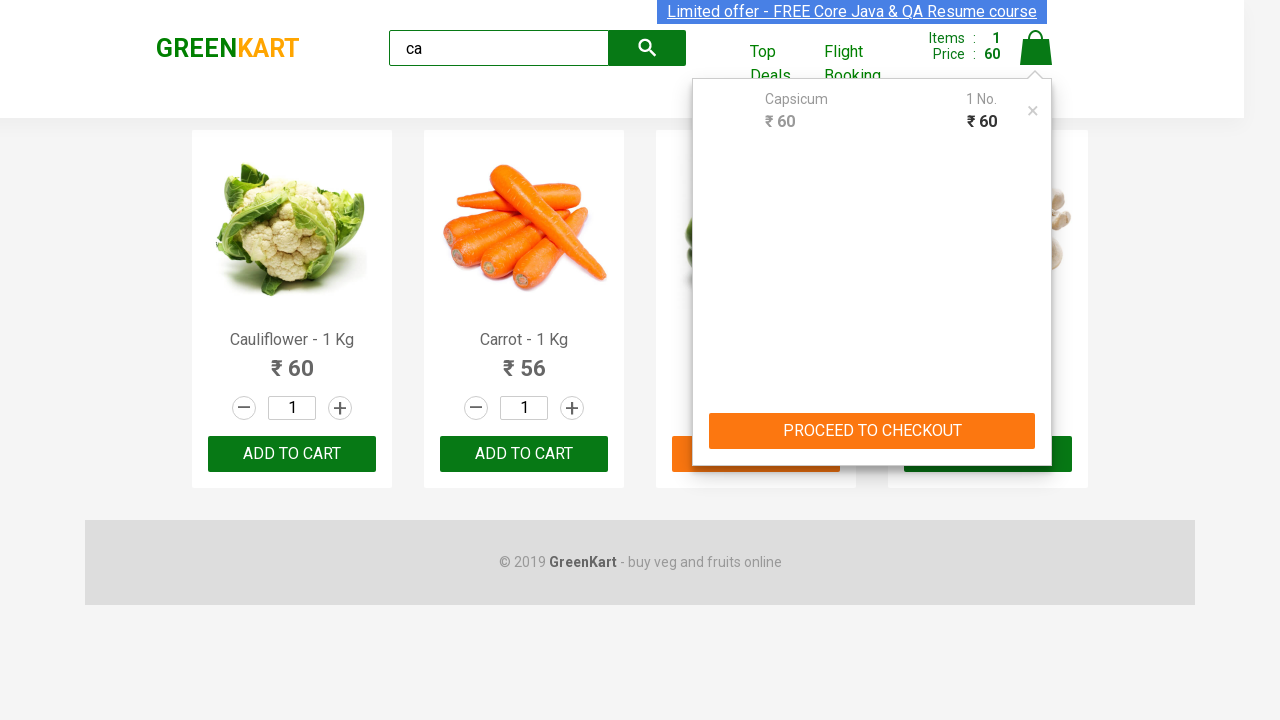

Clicked 'PROCEED TO CHECKOUT' button at (872, 431) on text="PROCEED TO CHECKOUT"
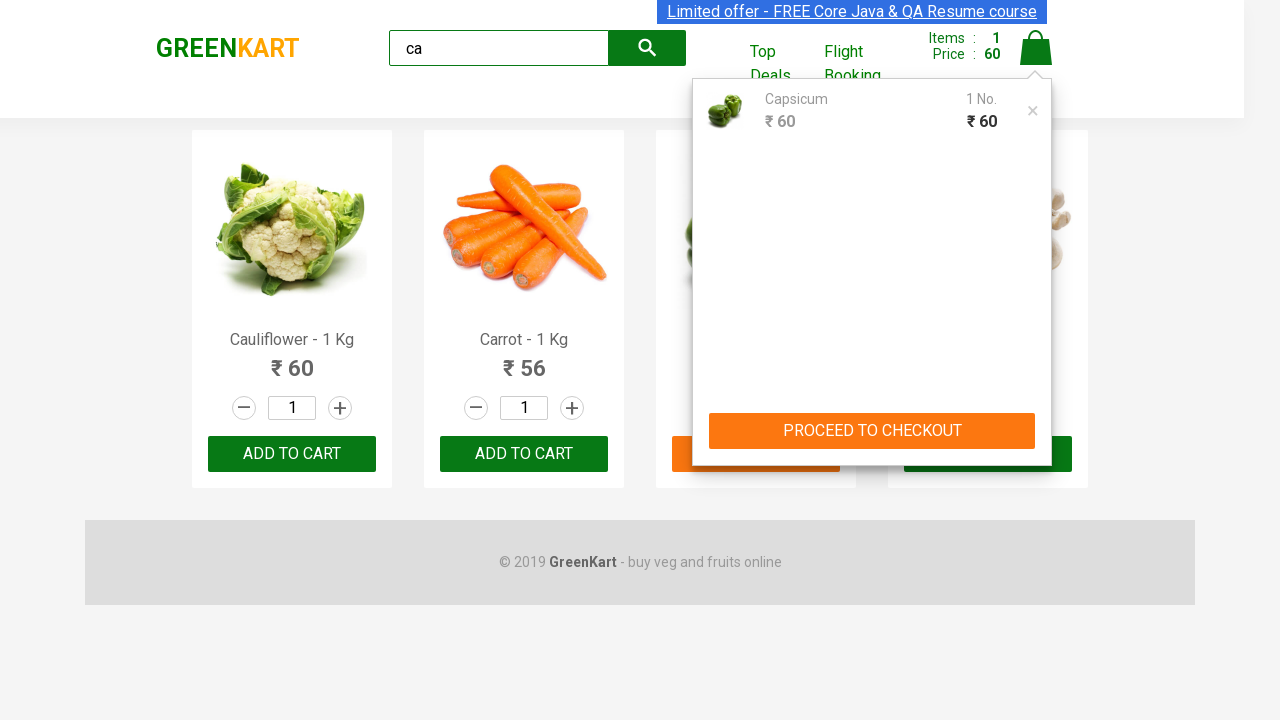

Clicked 'Place Order' button to complete purchase at (1036, 420) on text="Place Order"
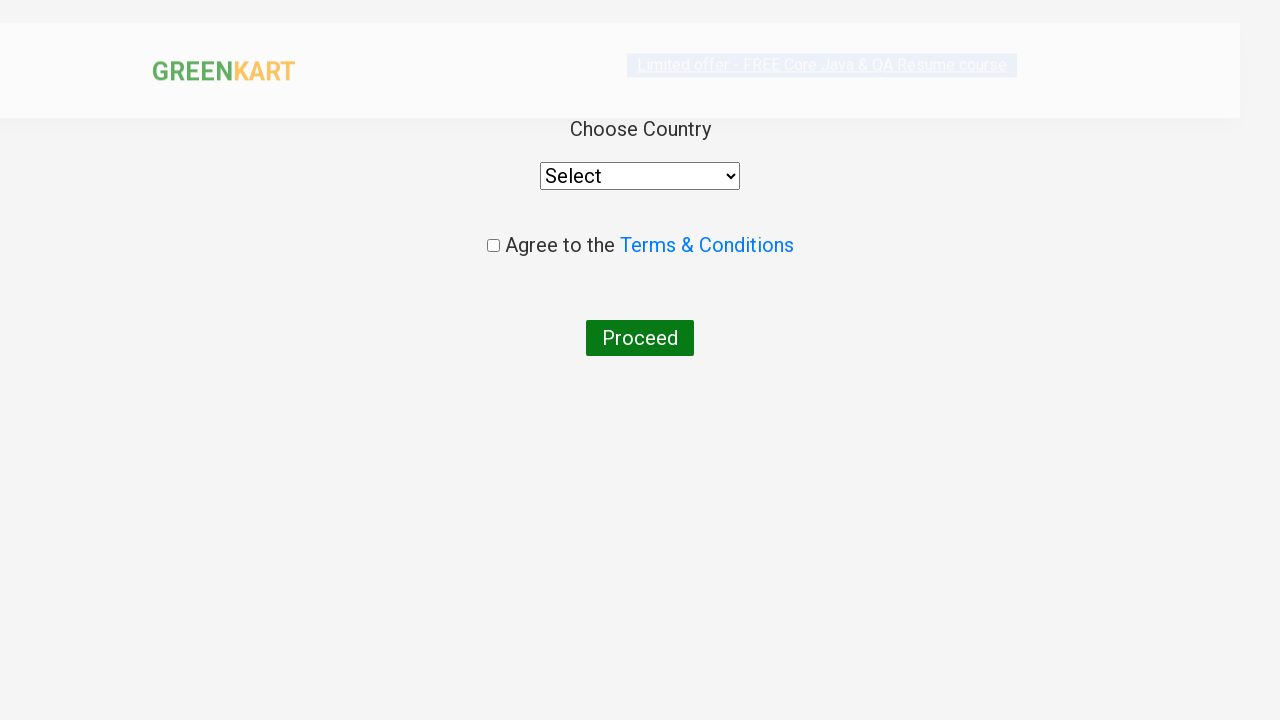

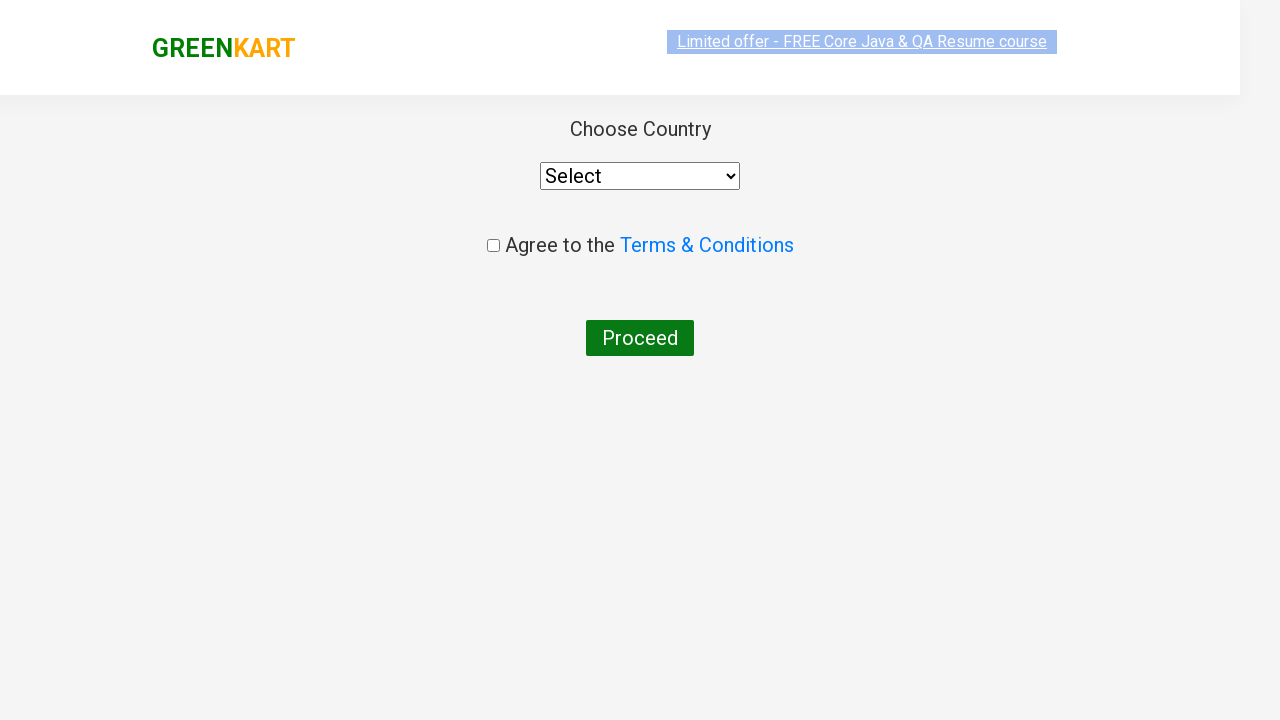